Tests that entering an empty string removes the todo item

Starting URL: https://demo.playwright.dev/todomvc

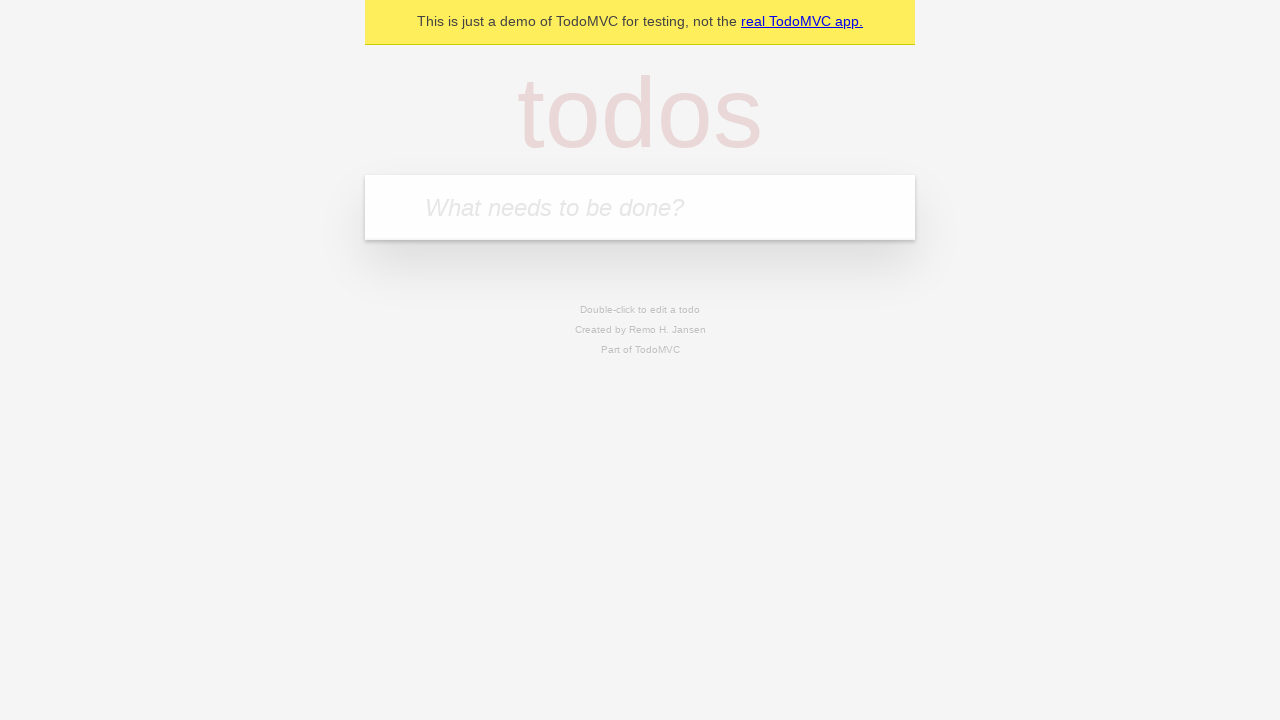

Filled new todo input with 'buy some cheese' on internal:attr=[placeholder="What needs to be done?"i]
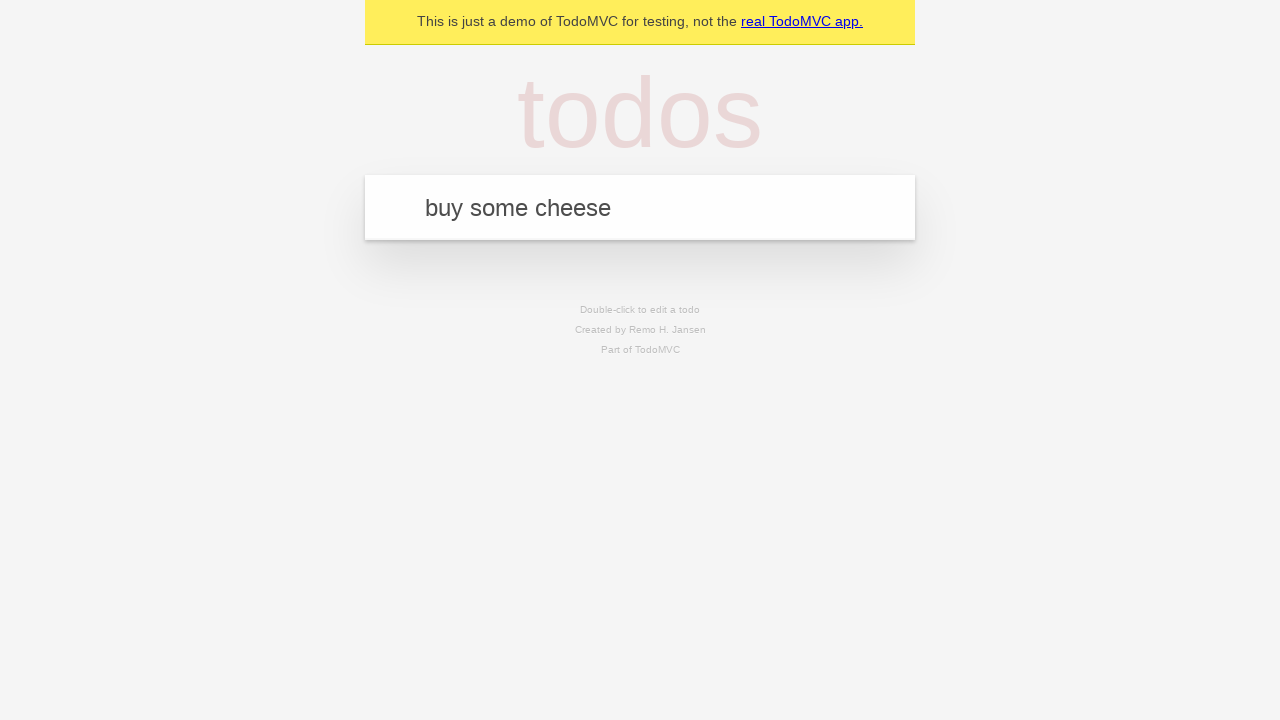

Pressed Enter to create todo 'buy some cheese' on internal:attr=[placeholder="What needs to be done?"i]
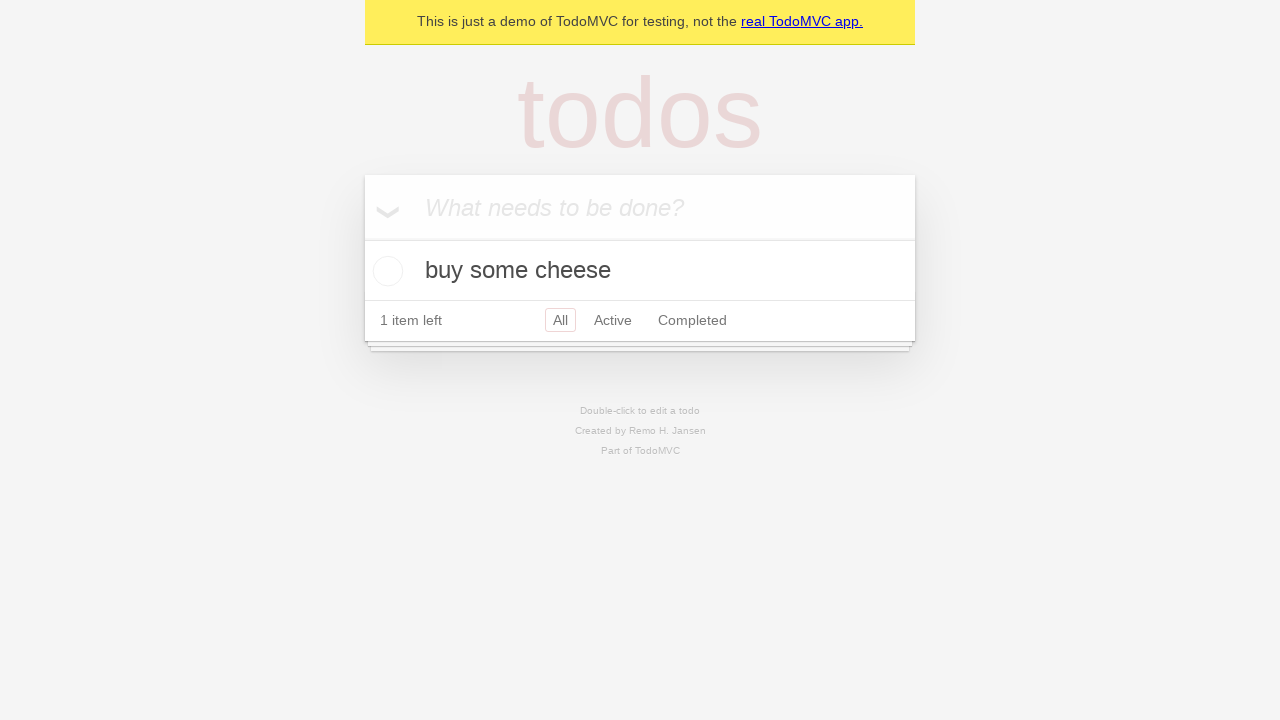

Filled new todo input with 'feed the cat' on internal:attr=[placeholder="What needs to be done?"i]
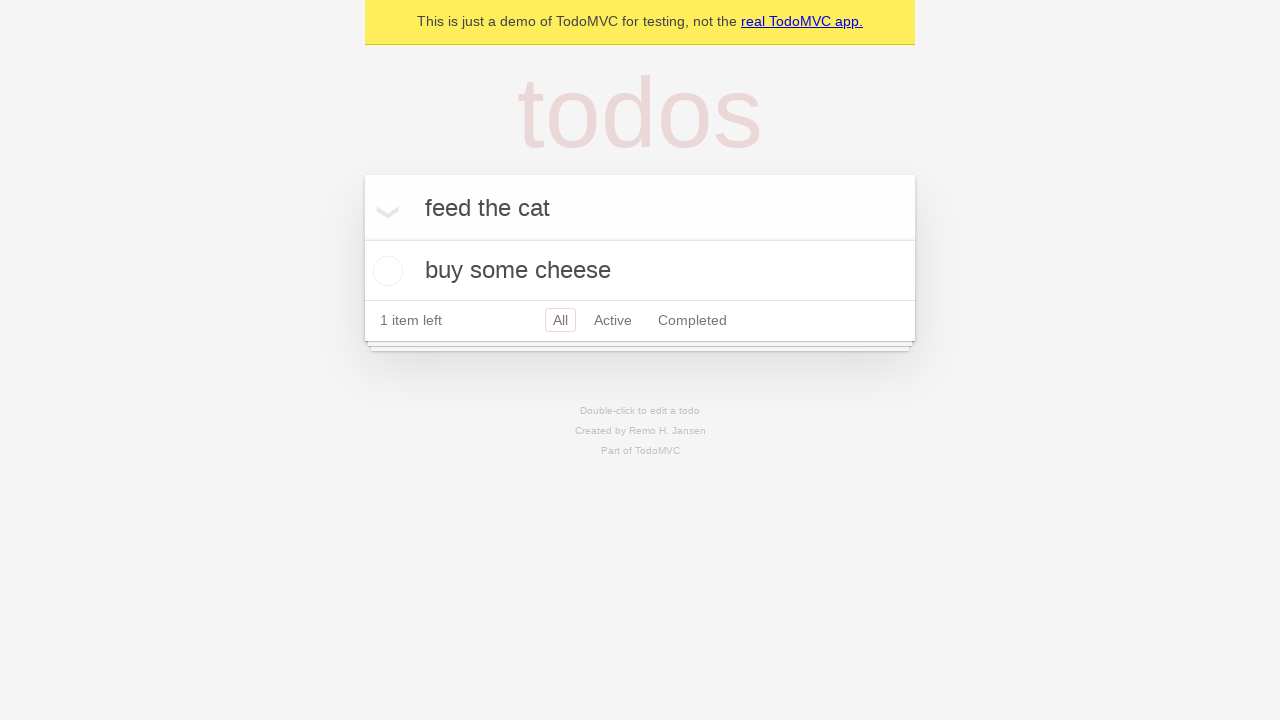

Pressed Enter to create todo 'feed the cat' on internal:attr=[placeholder="What needs to be done?"i]
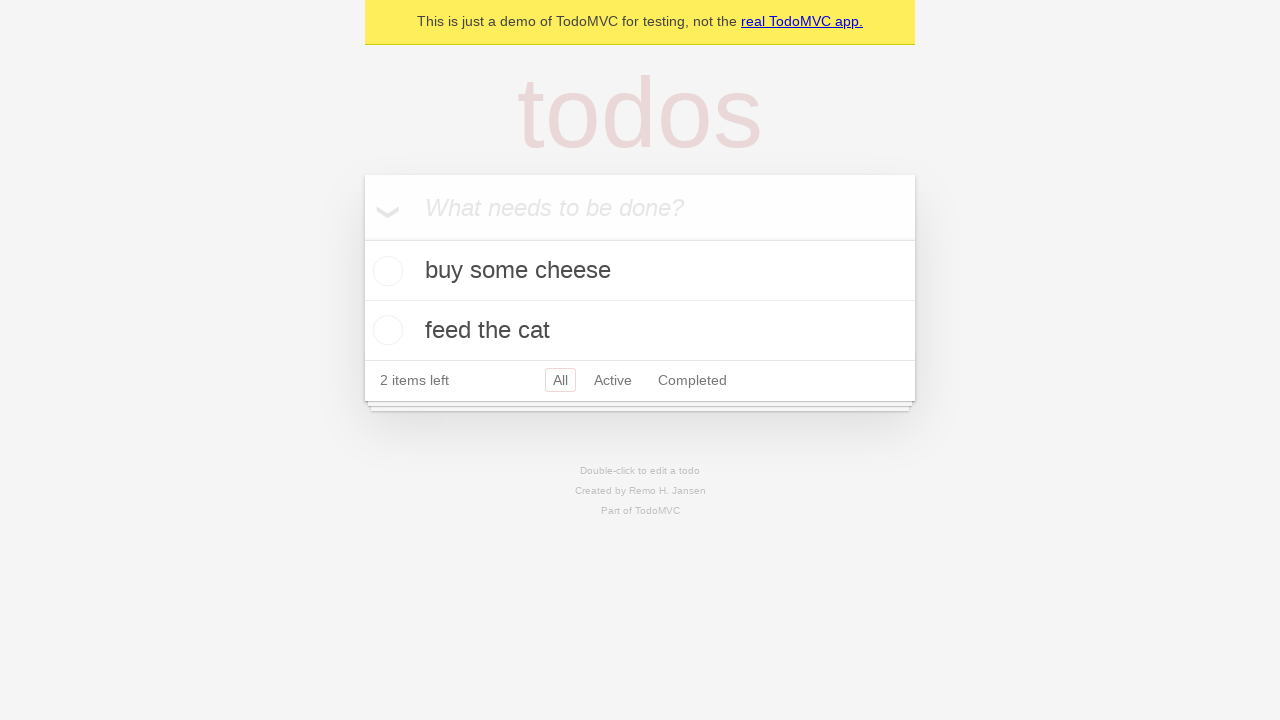

Filled new todo input with 'book a doctors appointment' on internal:attr=[placeholder="What needs to be done?"i]
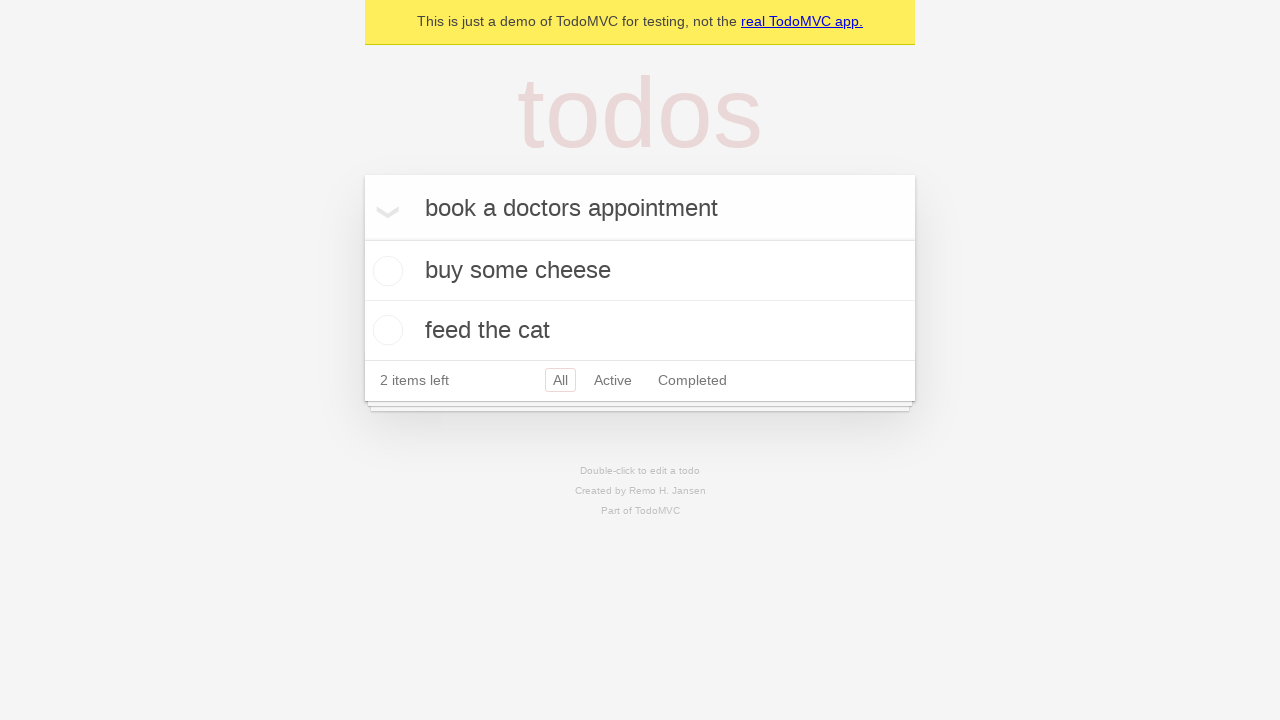

Pressed Enter to create todo 'book a doctors appointment' on internal:attr=[placeholder="What needs to be done?"i]
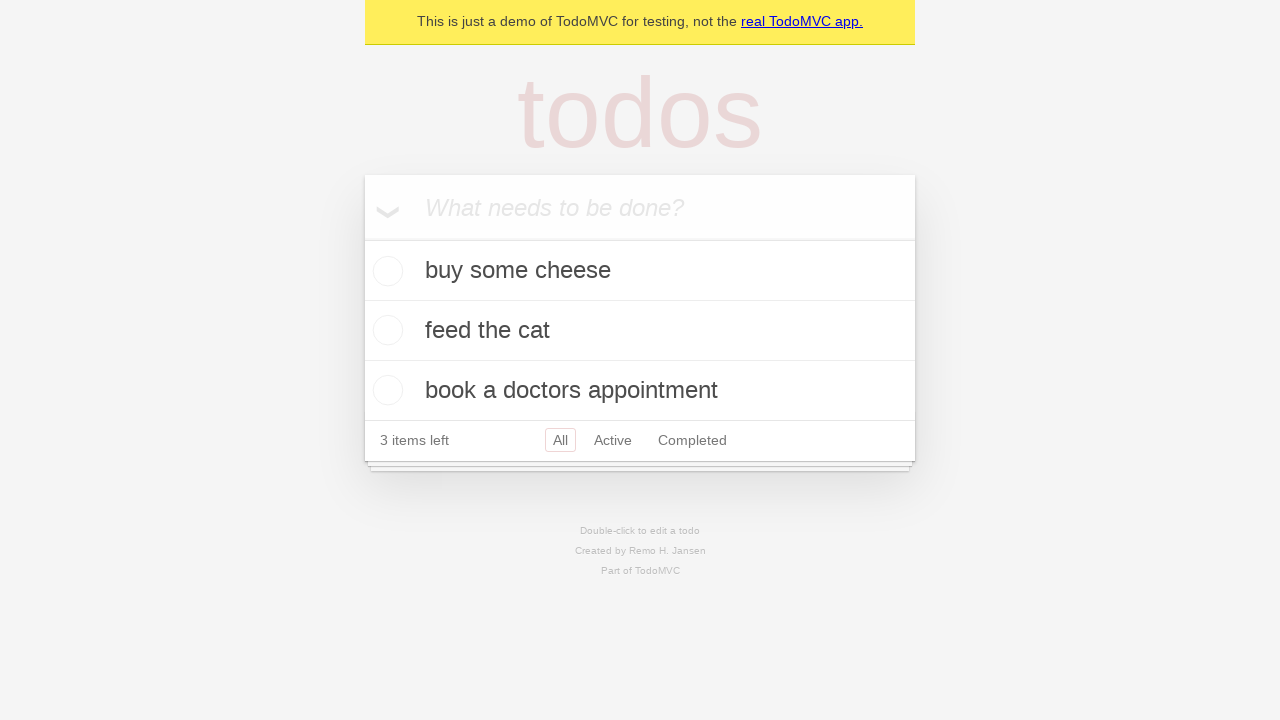

Retrieved all todo items
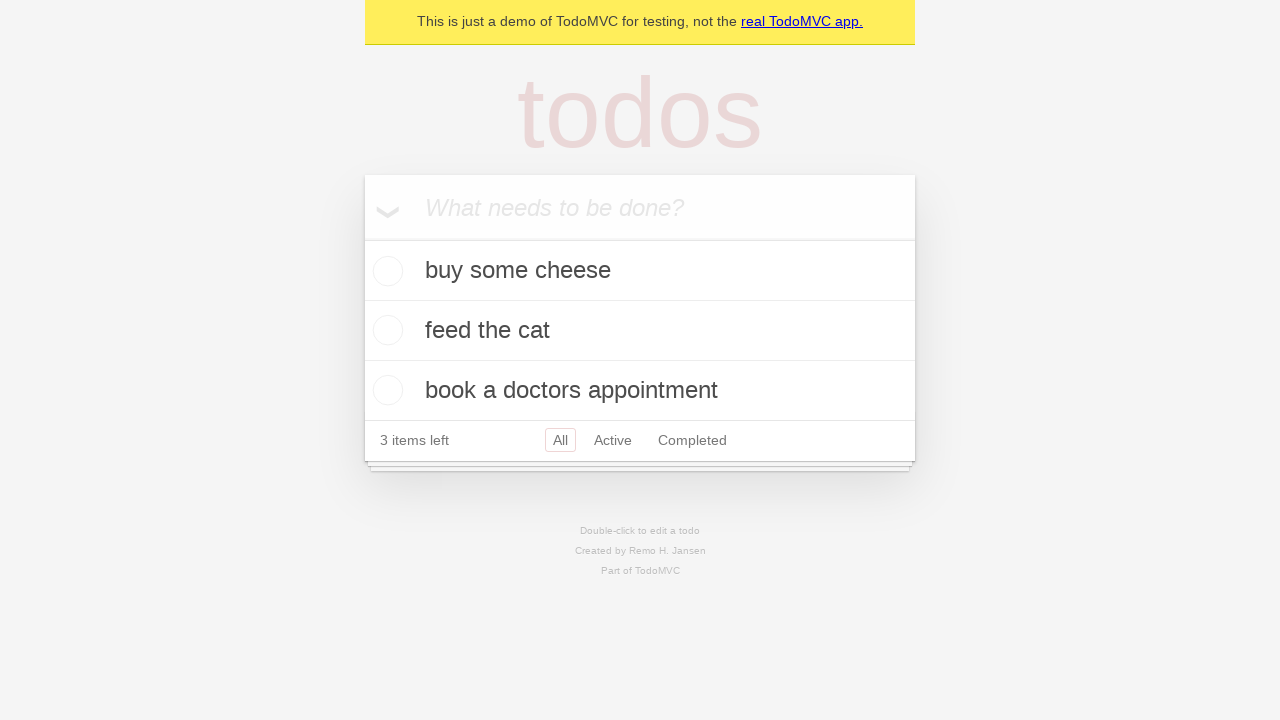

Double-clicked the second todo item to enter edit mode at (640, 331) on internal:testid=[data-testid="todo-item"s] >> nth=1
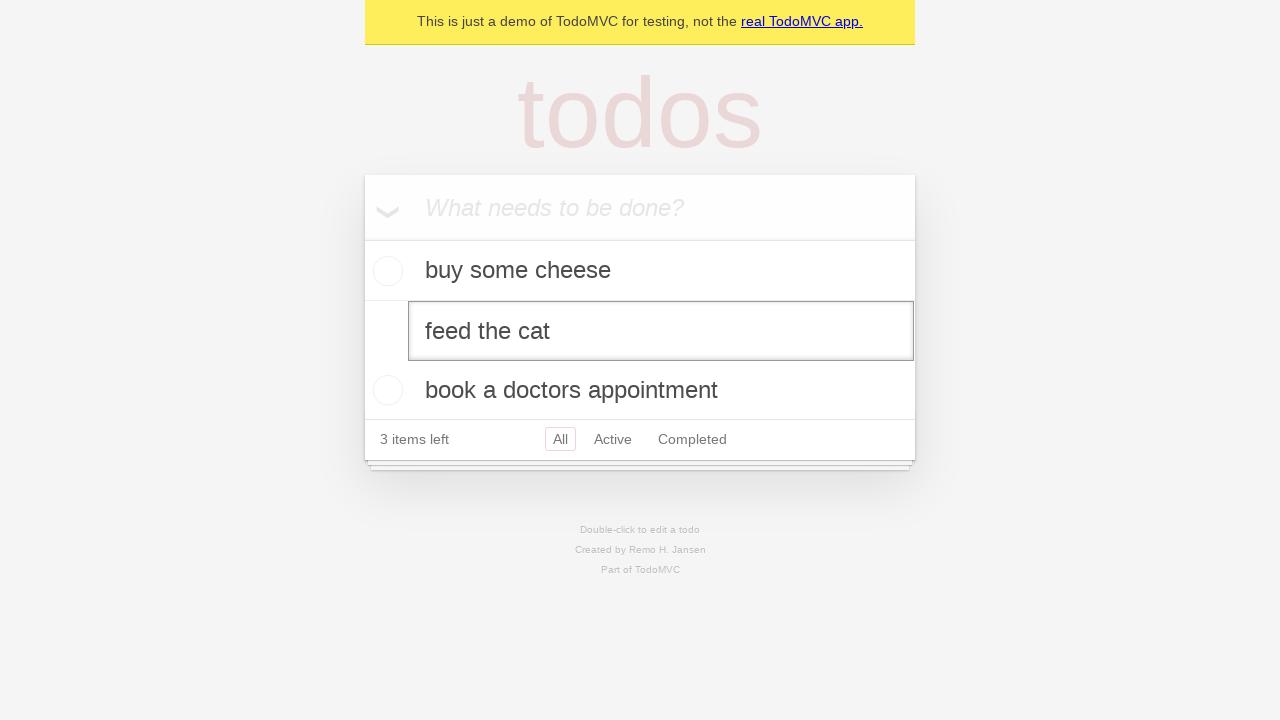

Located the edit textbox for the second todo item
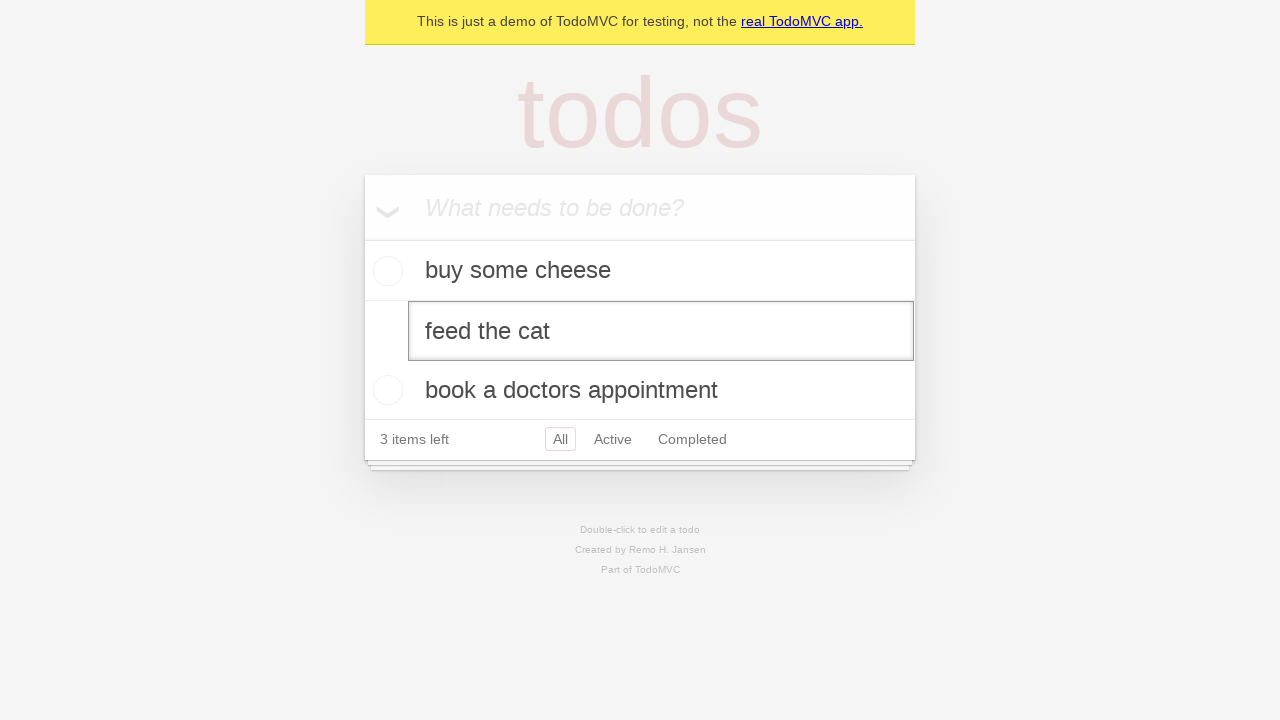

Cleared the edit textbox to empty string on internal:testid=[data-testid="todo-item"s] >> nth=1 >> internal:role=textbox[nam
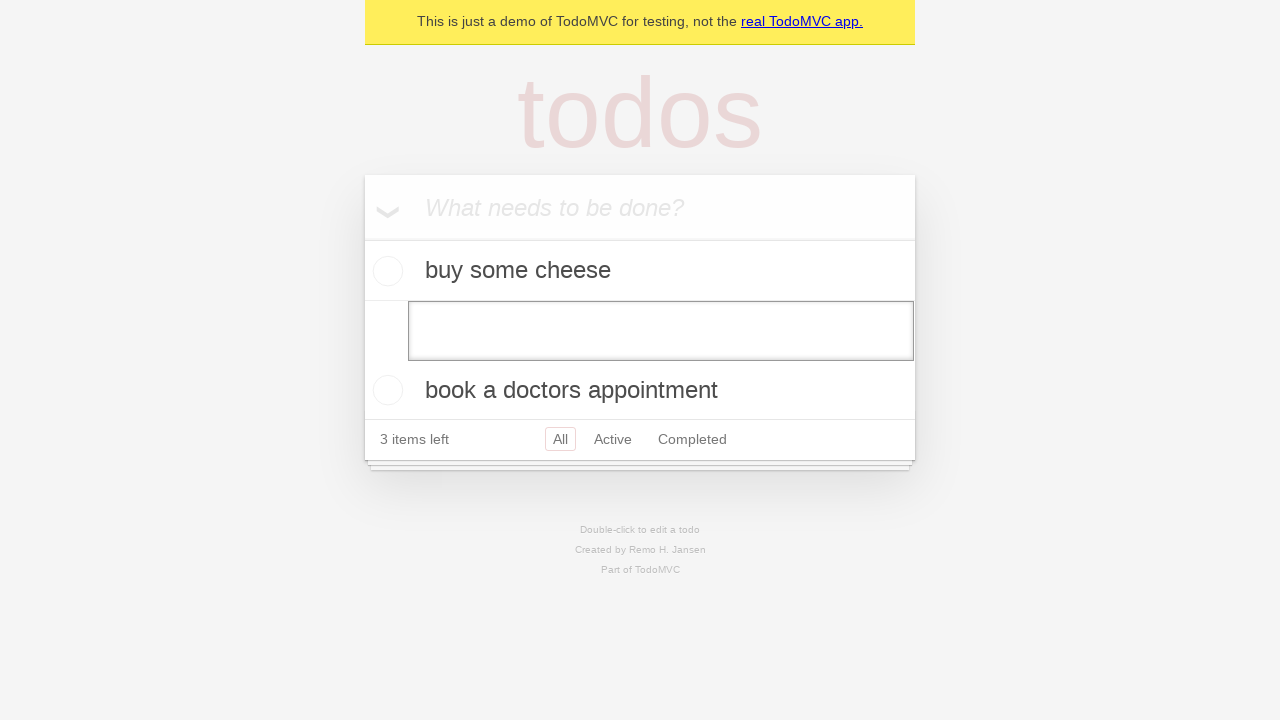

Pressed Enter to submit empty text and remove the todo item on internal:testid=[data-testid="todo-item"s] >> nth=1 >> internal:role=textbox[nam
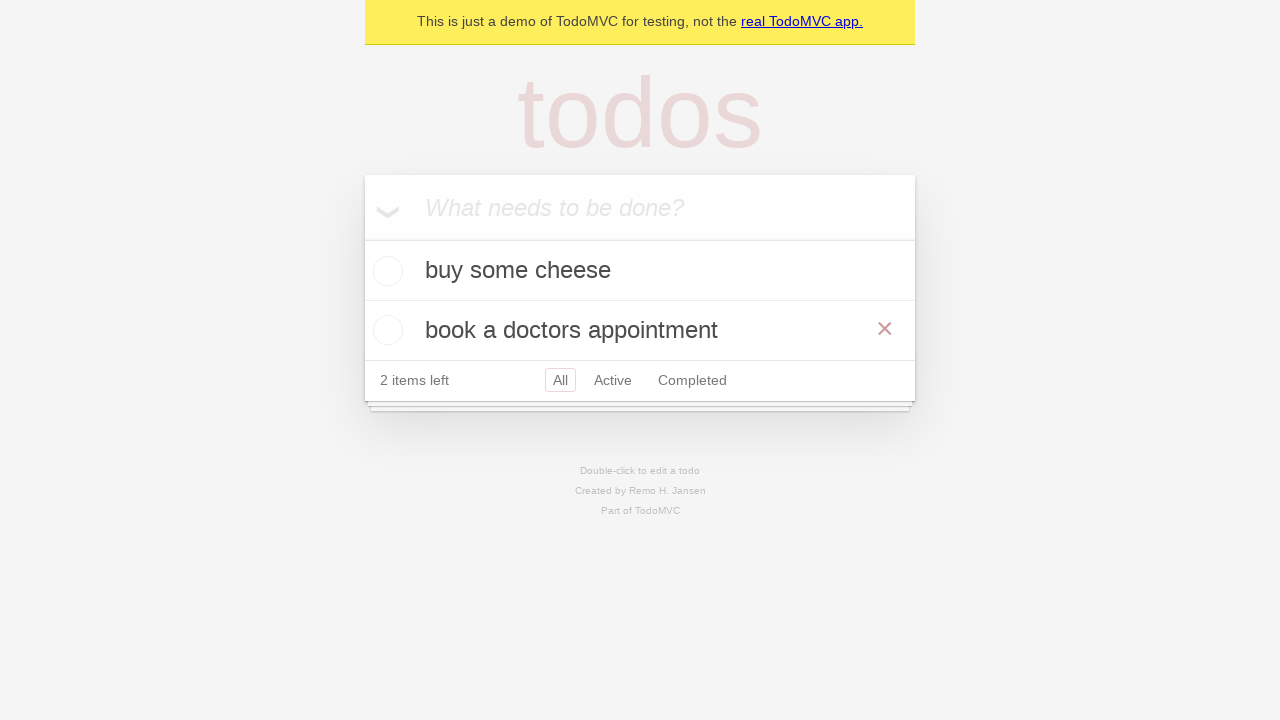

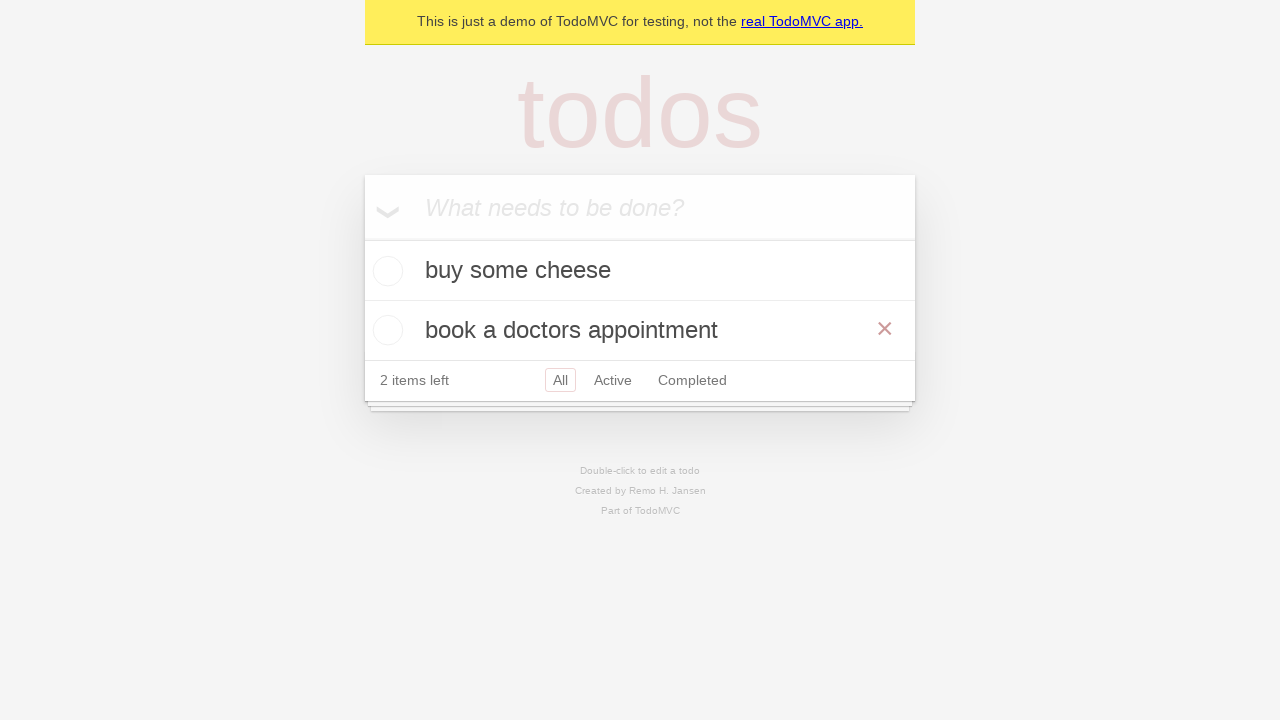